Navigates from DuckDuckGo to DuckDuckGo (verifies navigation capability)

Starting URL: https://duckduckgo.com

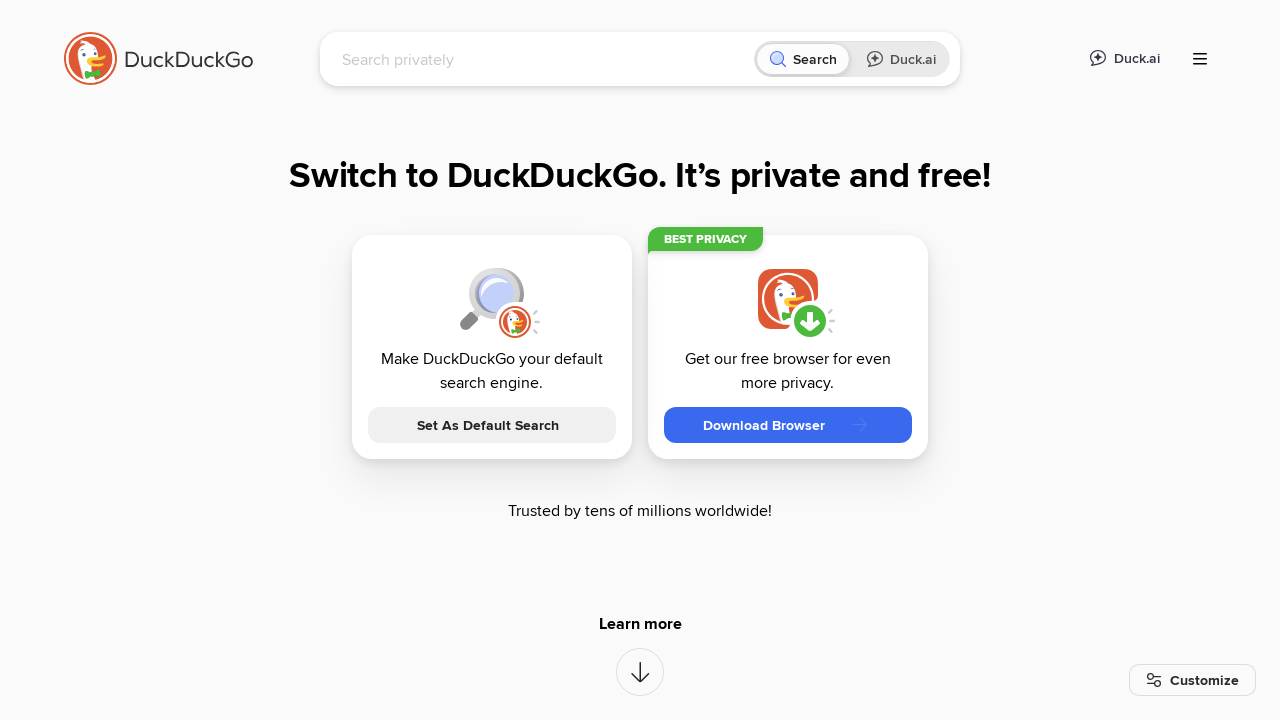

Navigated to https://duckduckgo.com
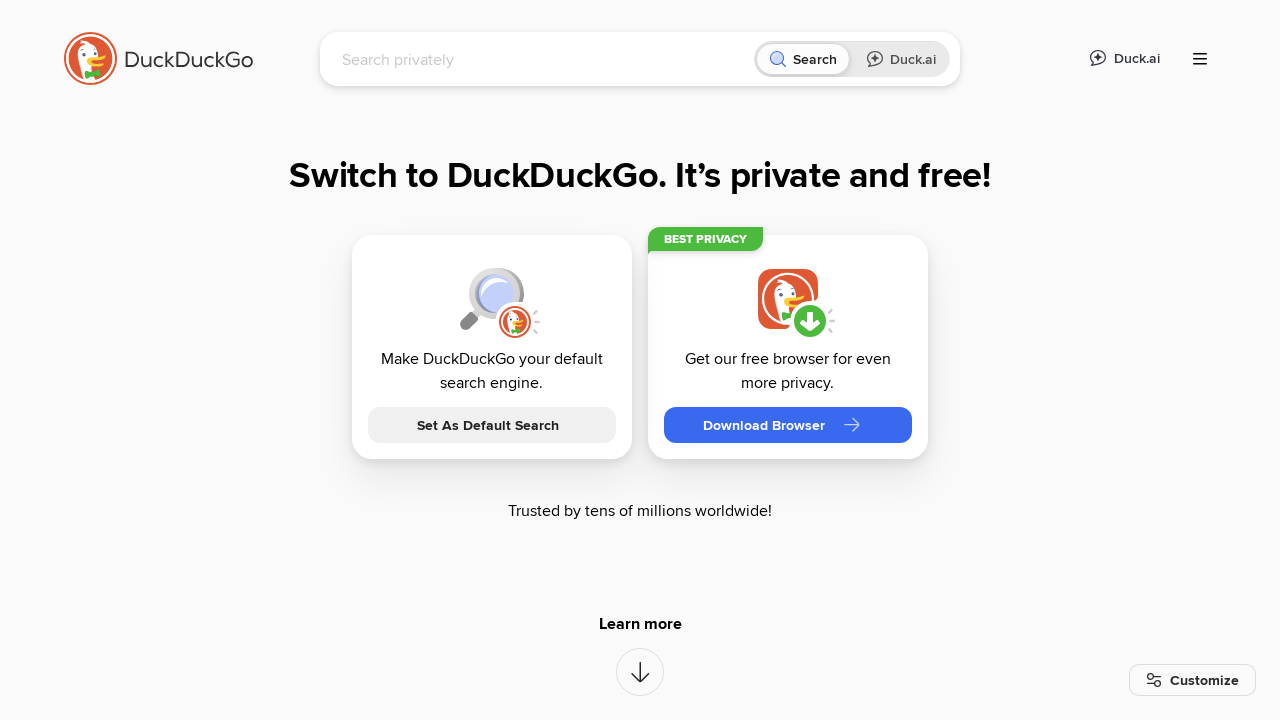

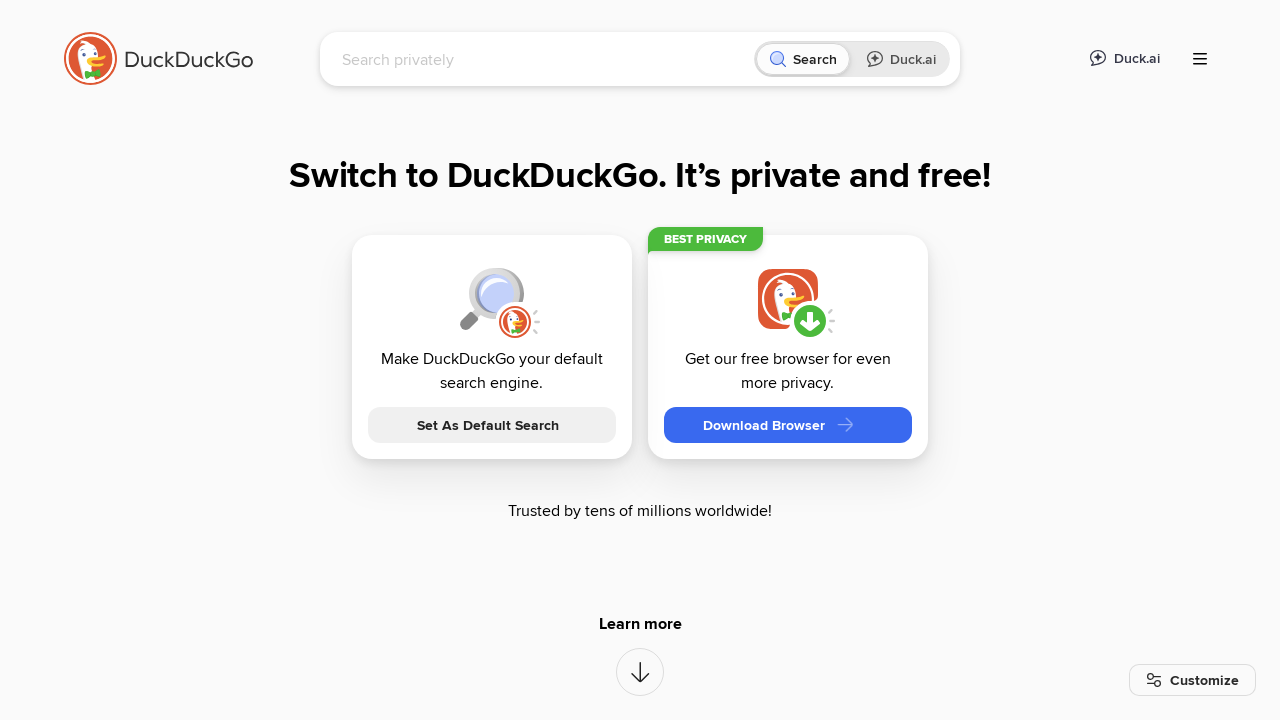